Tests button interactions including double-click and right-click actions, verifying the corresponding messages appear

Starting URL: https://demoqa.com/buttons

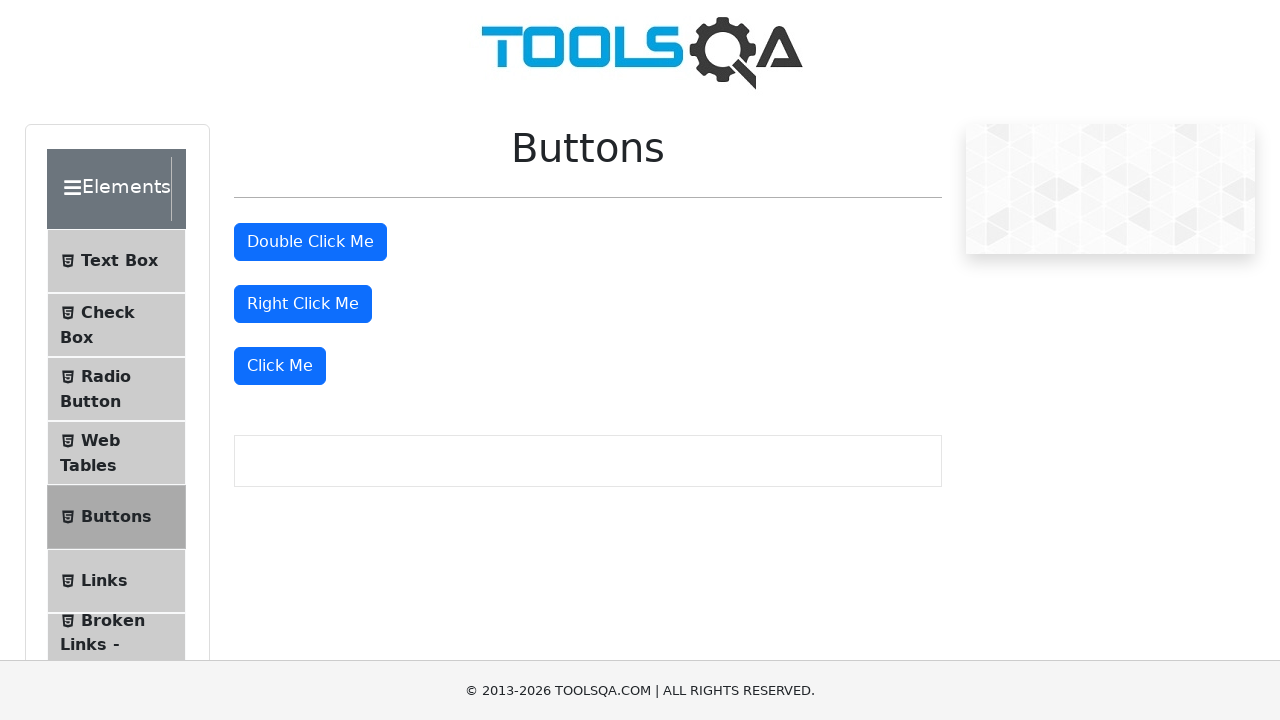

Double-clicked the double click button at (310, 242) on #doubleClickBtn
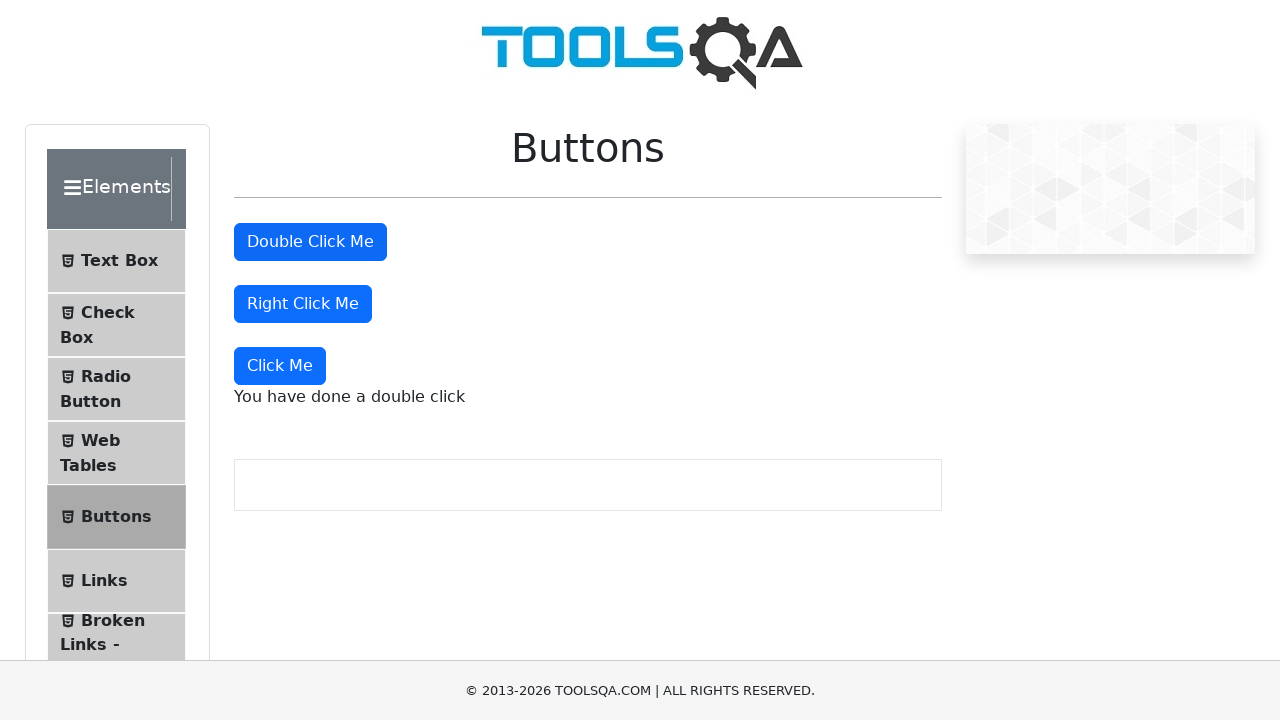

Double click message appeared
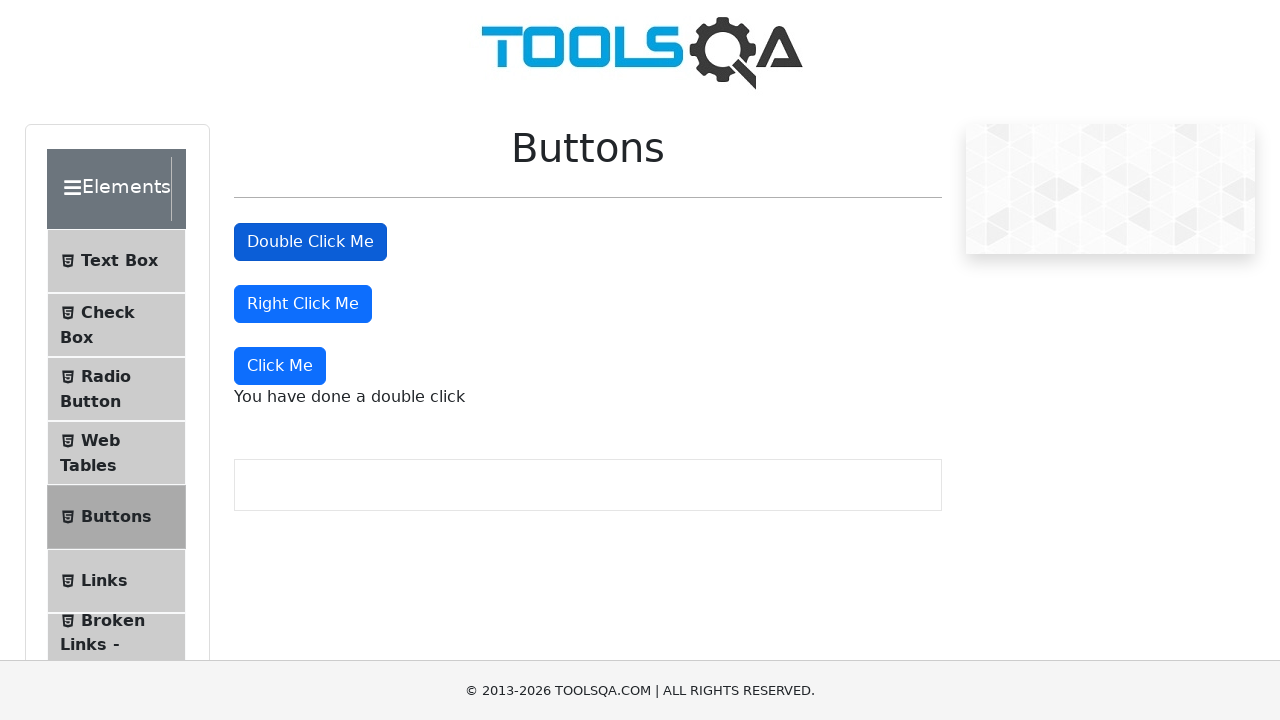

Right-clicked the right click button at (303, 304) on #rightClickBtn
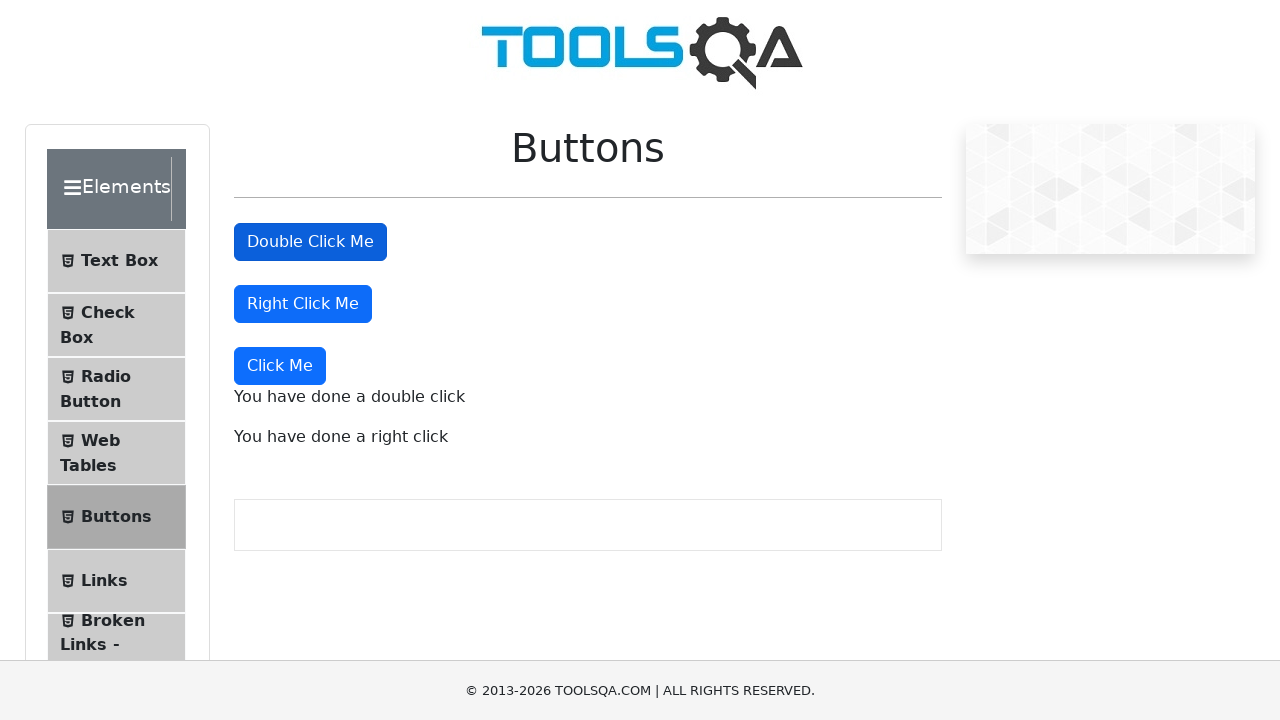

Right click message appeared
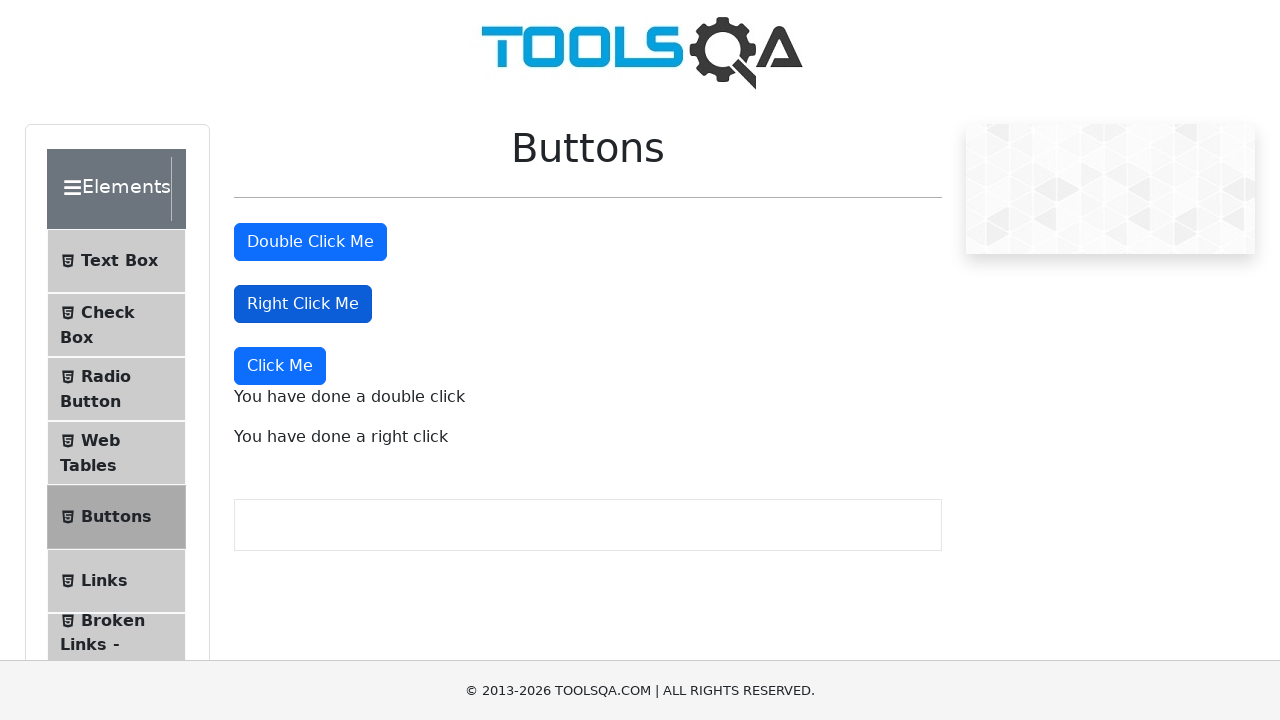

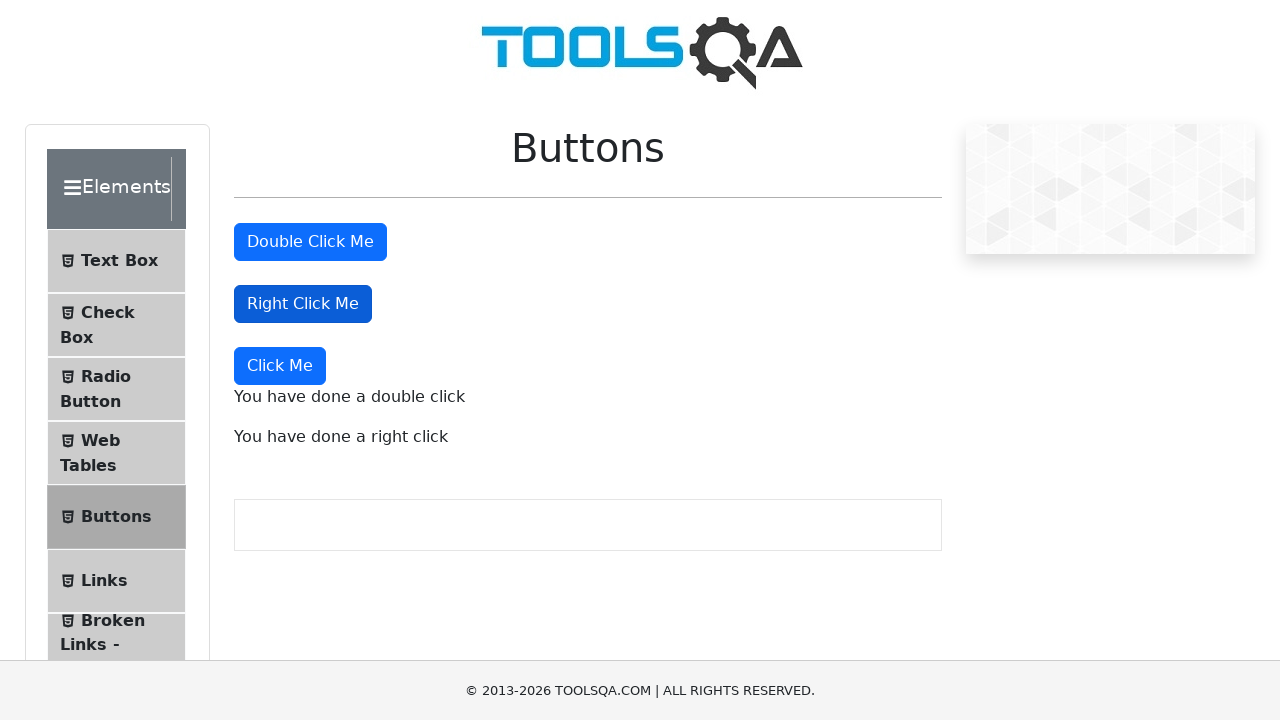